Tests the prompt alert functionality on DemoQA alerts page by clicking the prompt button, entering text into the alert, accepting it, and validating the result is displayed on the page.

Starting URL: https://demoqa.com/alerts

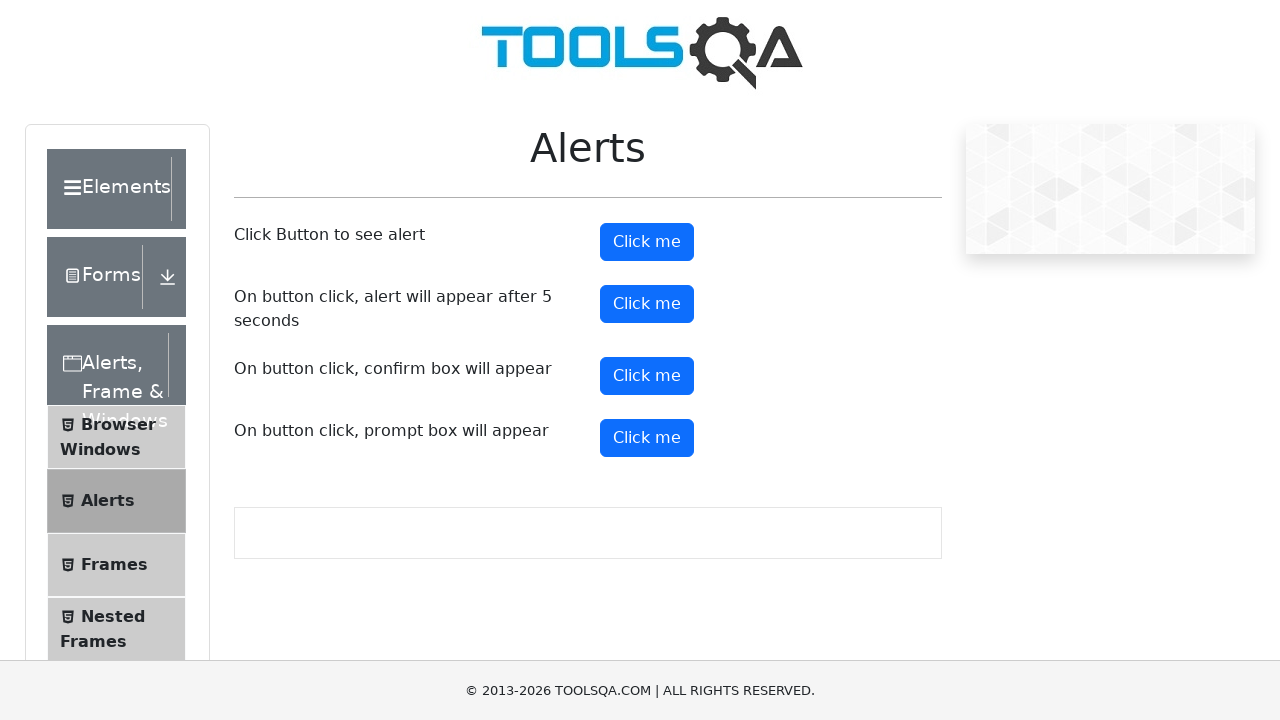

Scrolled prompt button into view
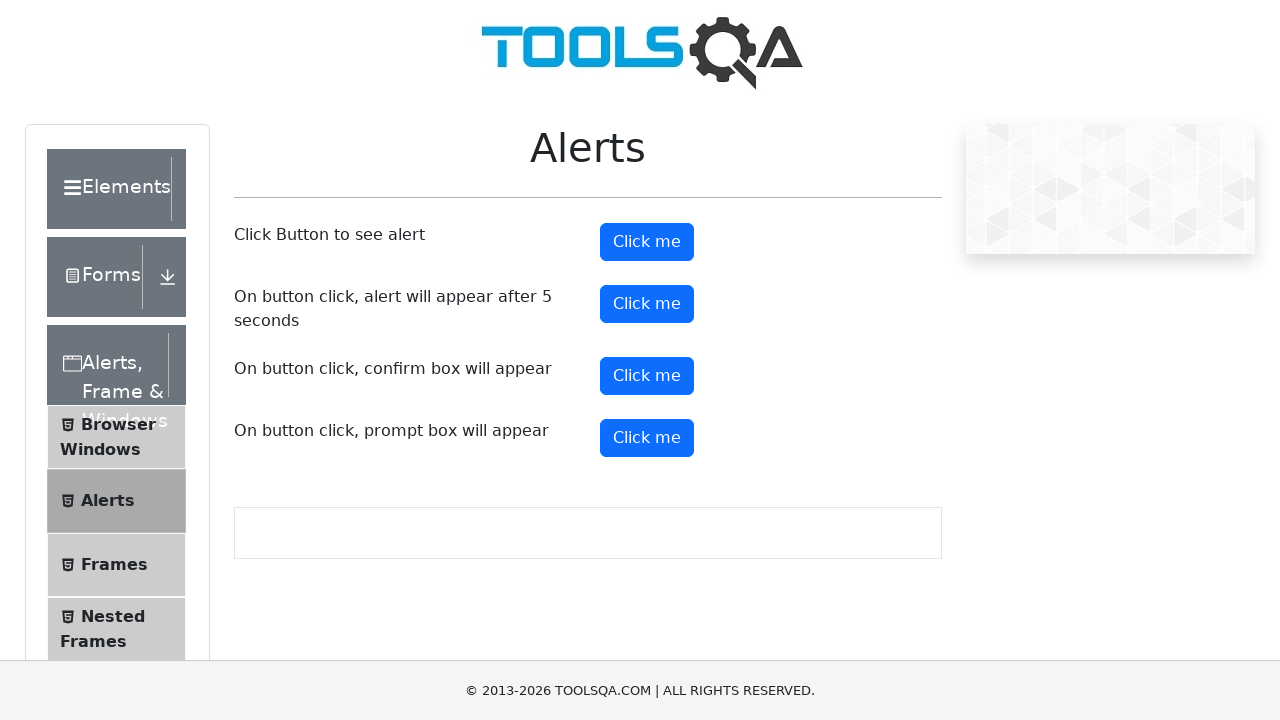

Set up dialog handler for prompt alert
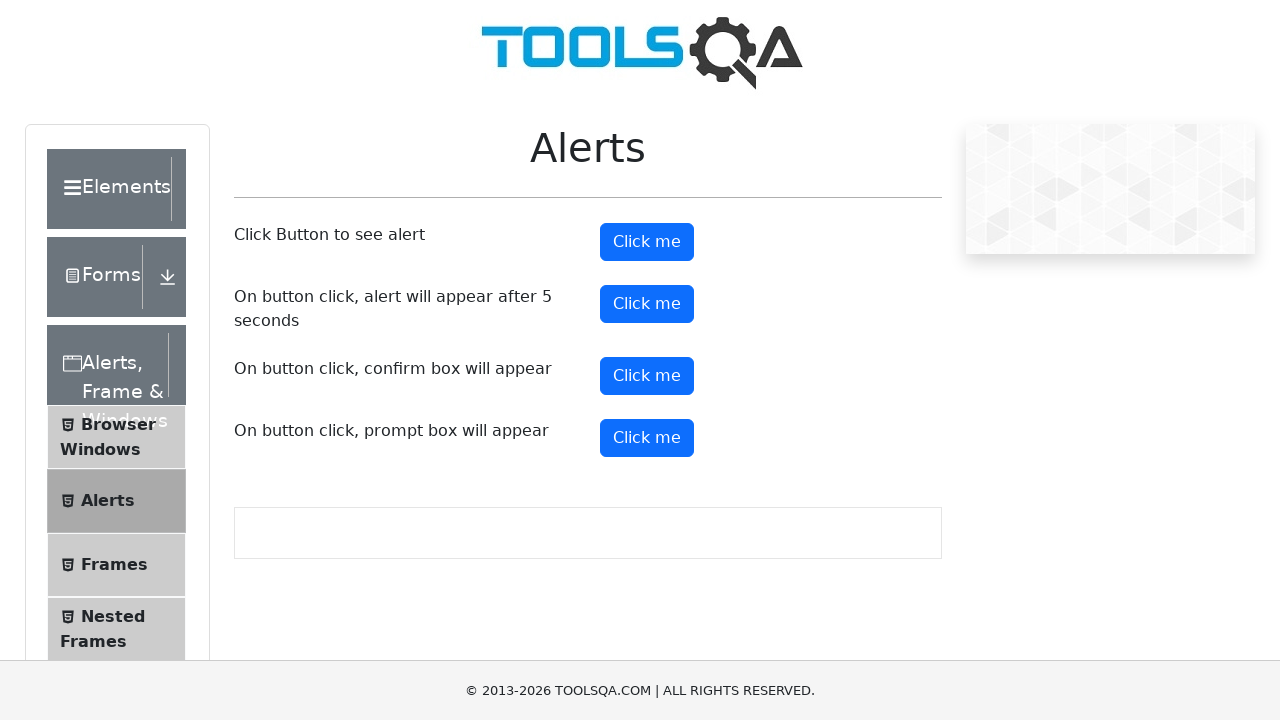

Clicked prompt button to trigger alert at (647, 438) on #promtButton
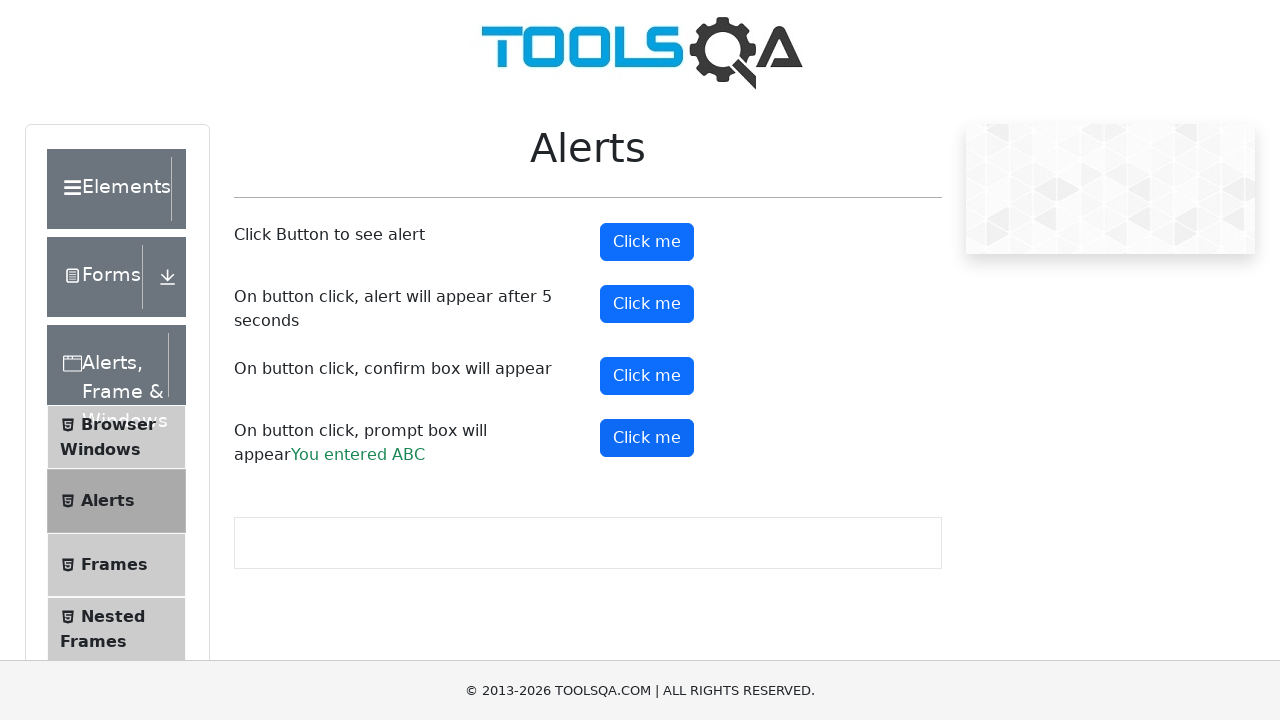

Prompt result element appeared on the page
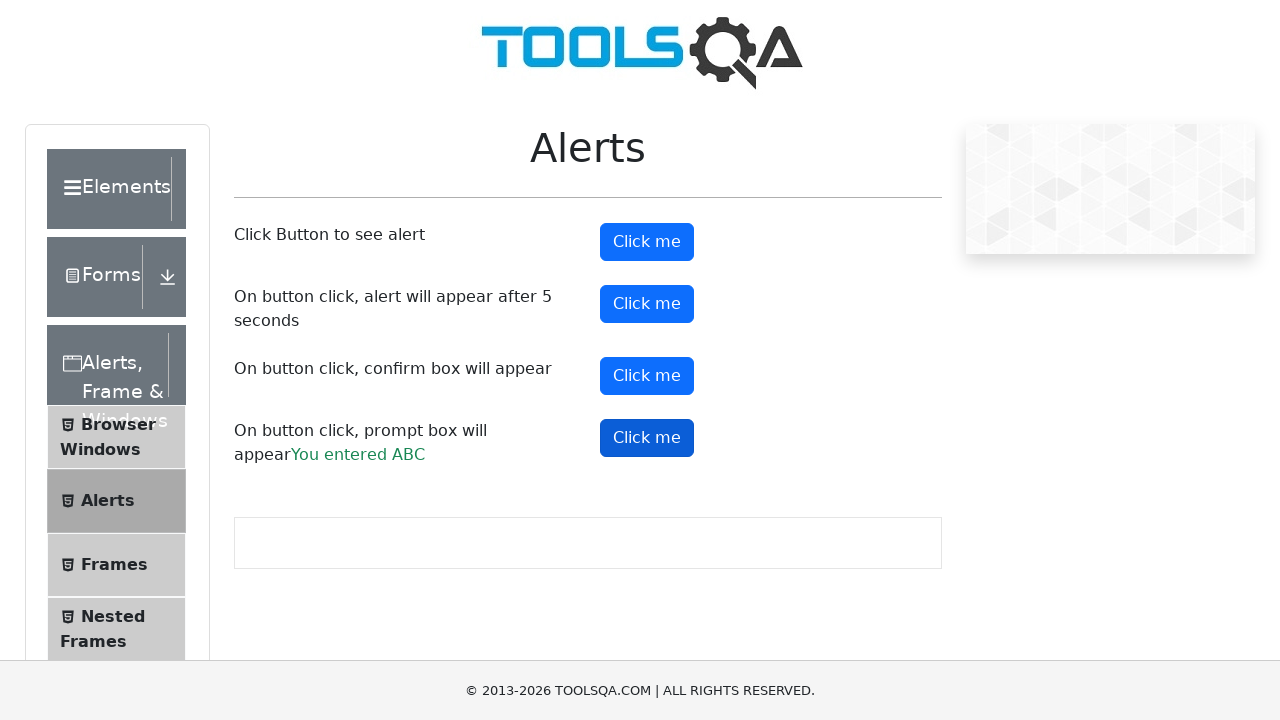

Retrieved prompt result text: You entered ABC
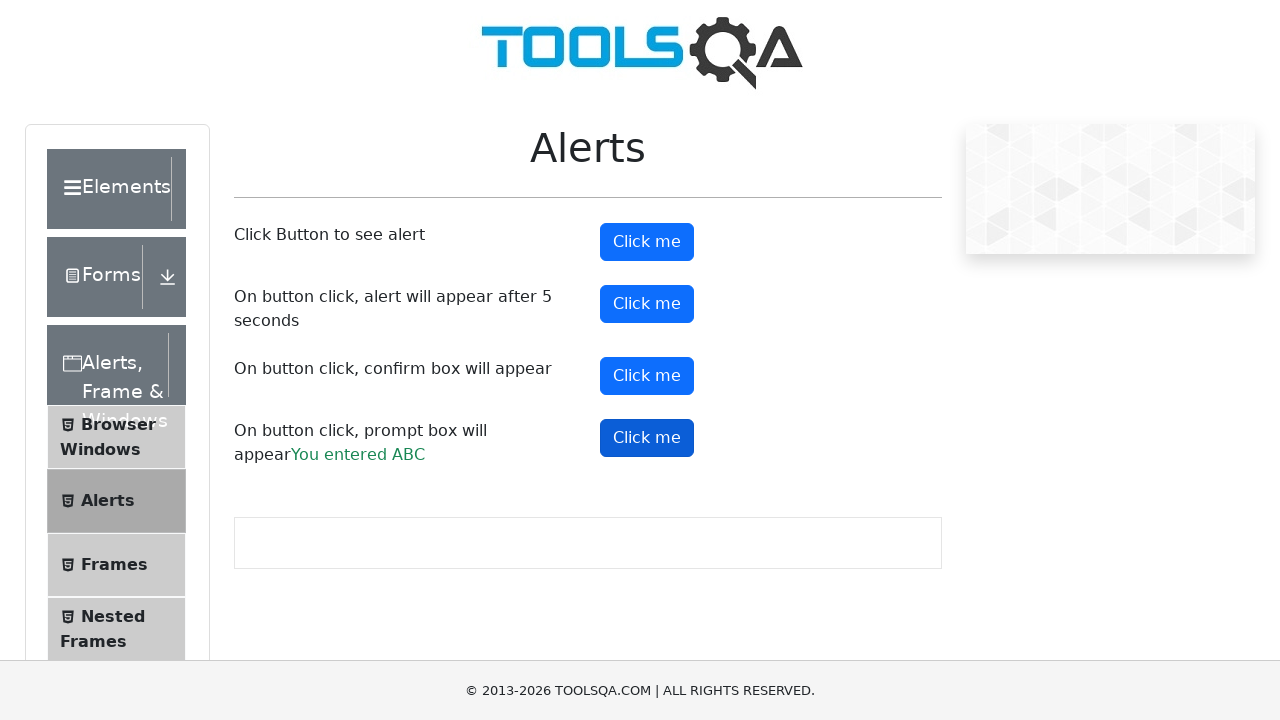

Validated that 'ABC' text was successfully entered and displayed in the prompt result
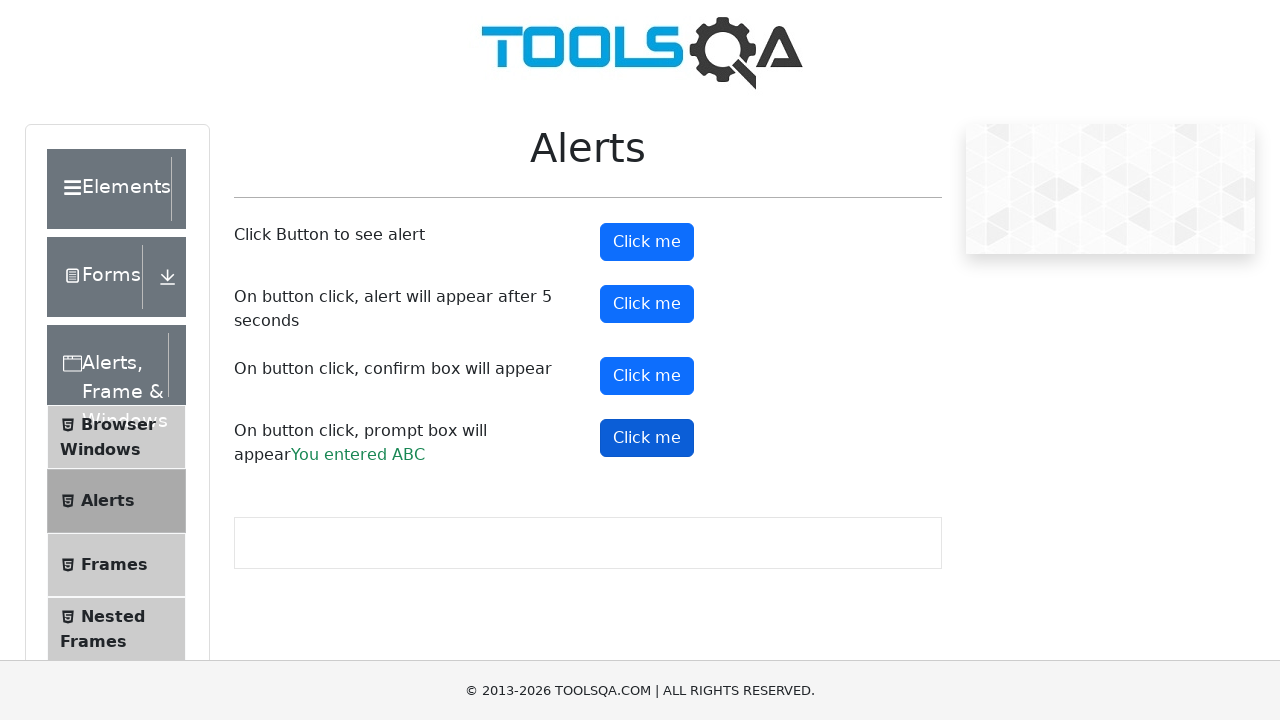

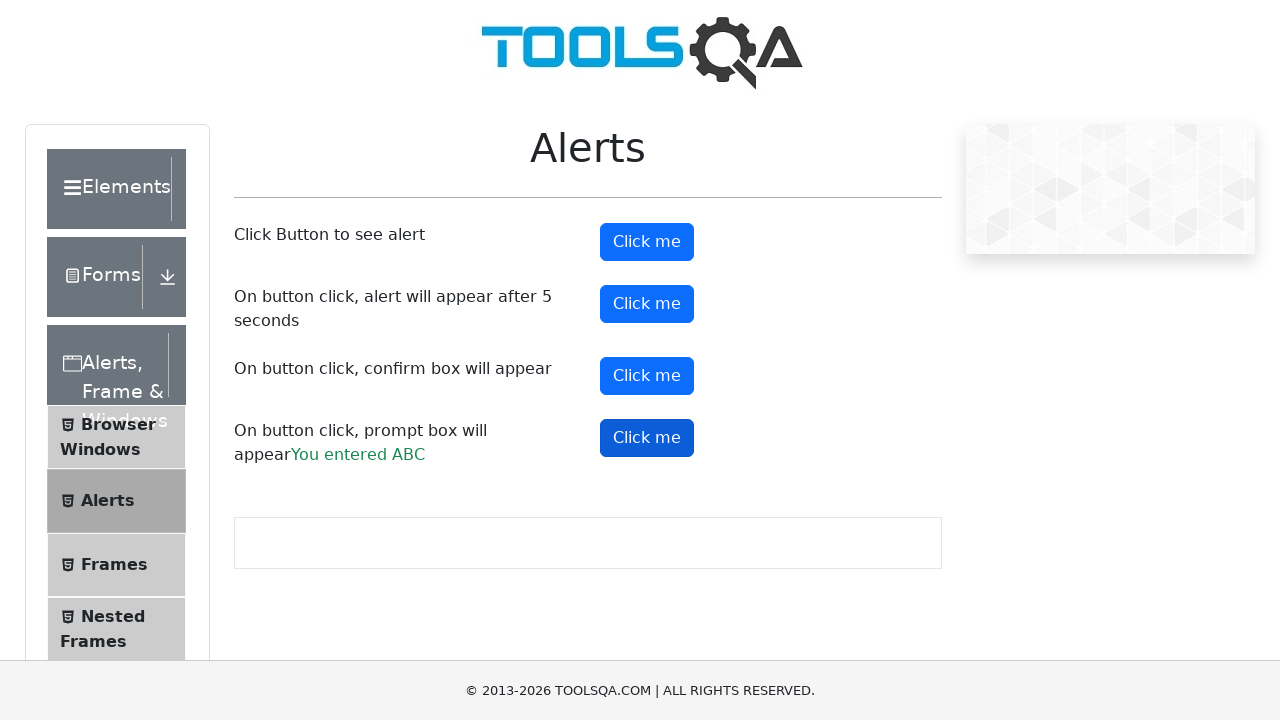